Navigates to omayo blog and enters "selenium" text into a search input field

Starting URL: http://omayo.blogspot.com/

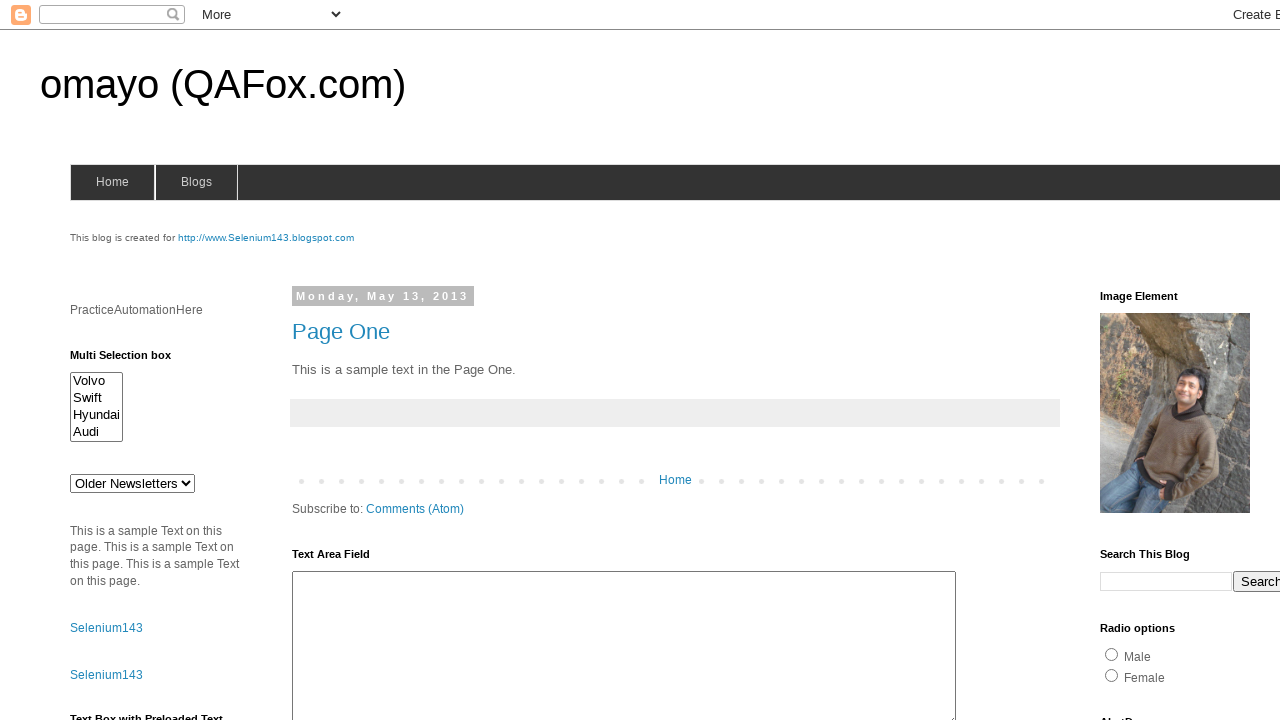

Filled search field with 'selenium' on input[name='q']
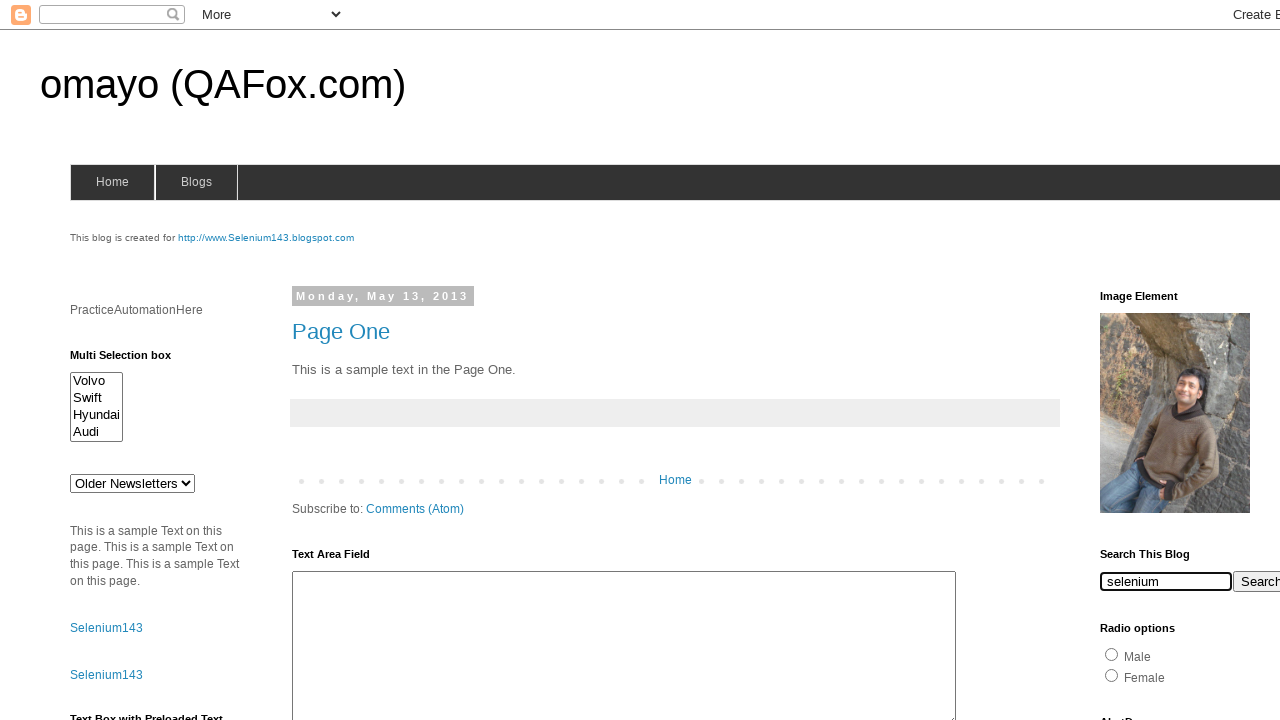

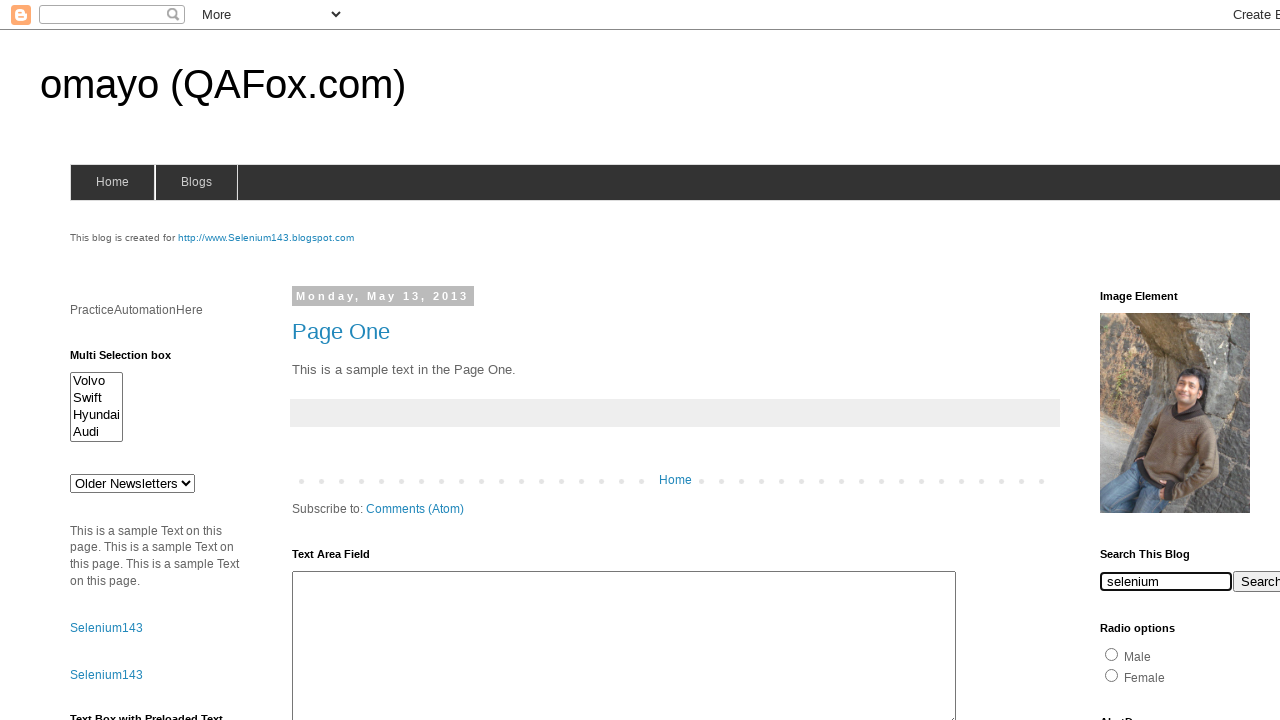